Tests SpiceJet flight booking flow by selecting departure and arrival cities, choosing dates, adding passengers, and searching for flights

Starting URL: https://www.spicejet.com/

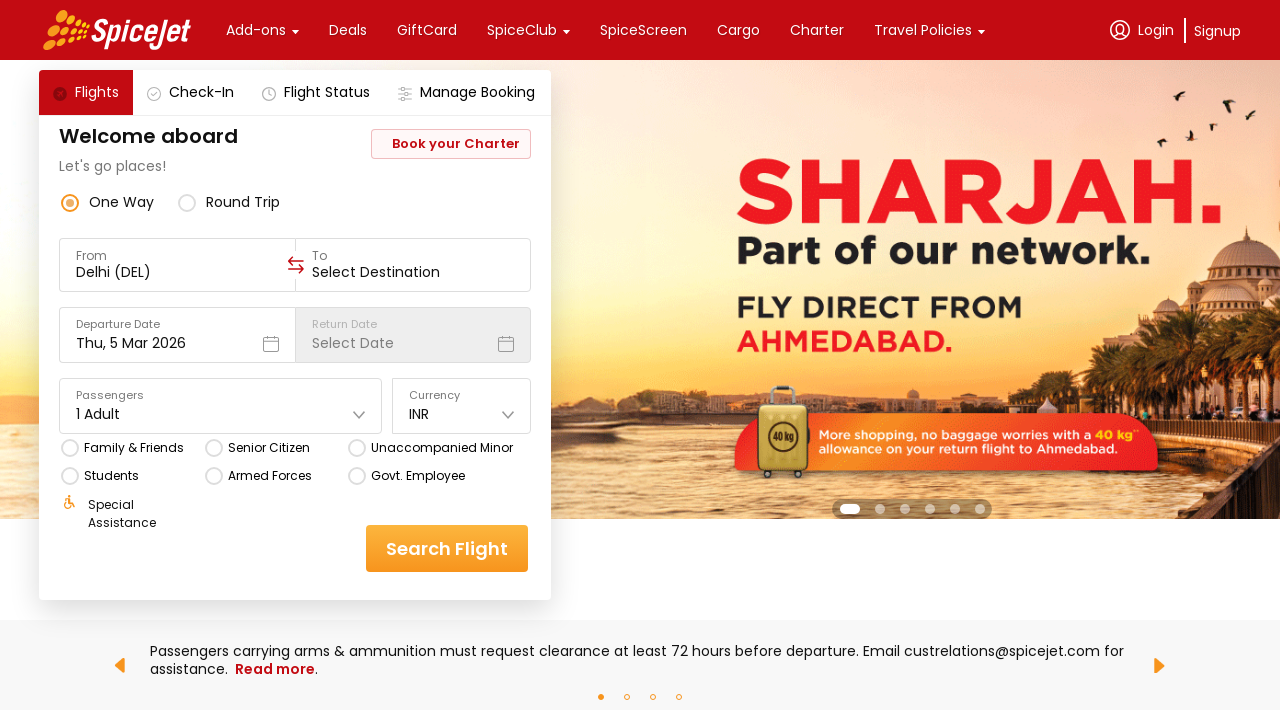

Retrieved return date dropdown style attribute to check if disabled
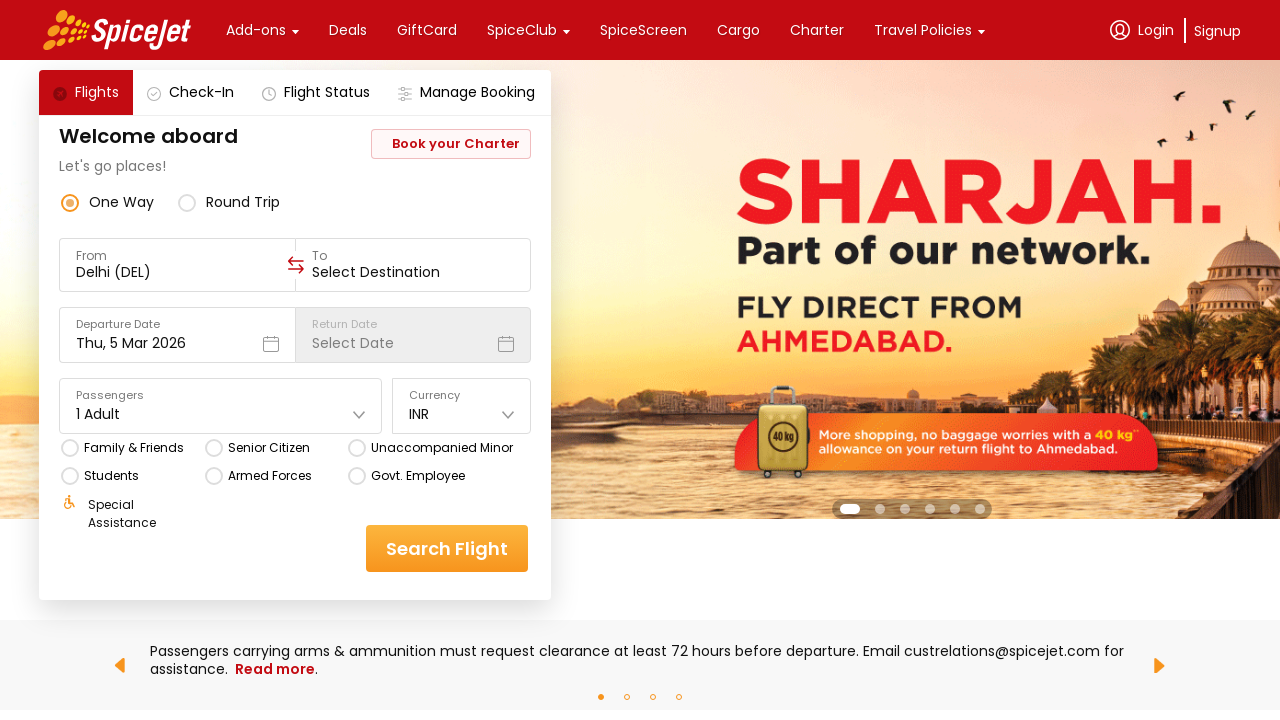

Clicked on departure city field showing Delhi (DEL) at (178, 272) on xpath=//input[@value='Delhi (DEL)']
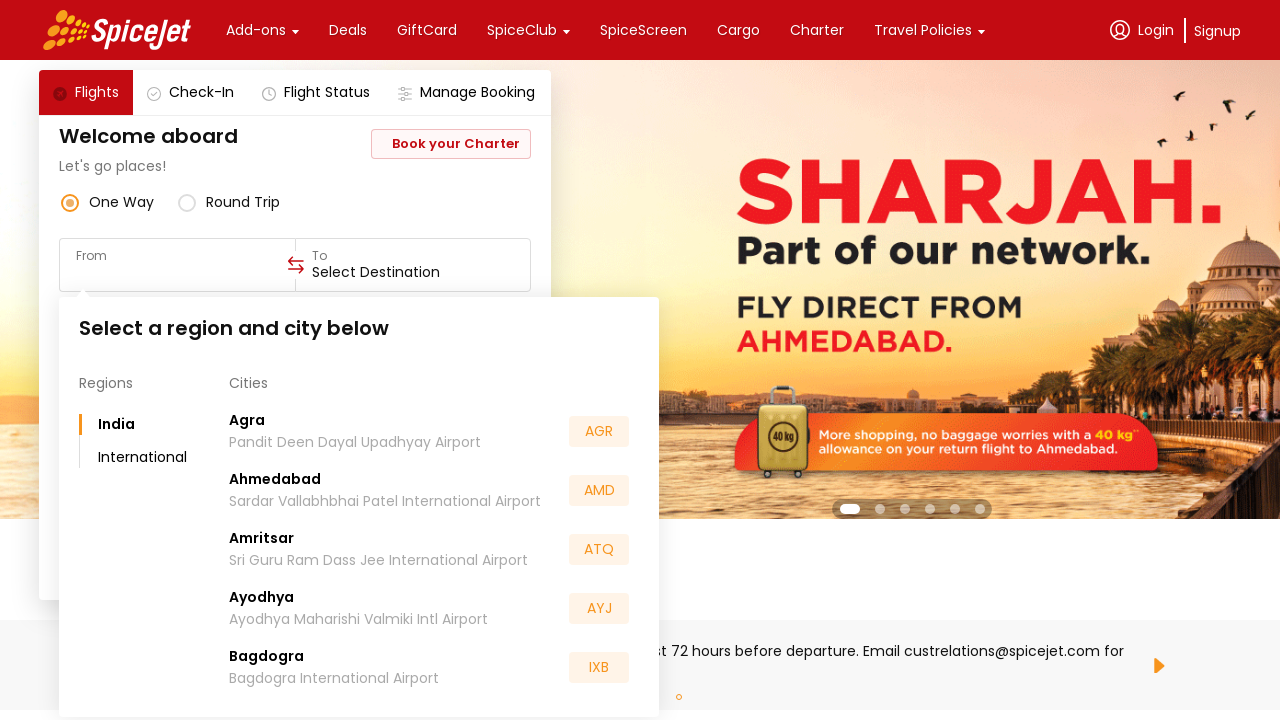

Waited 2 seconds for departure city dropdown to load
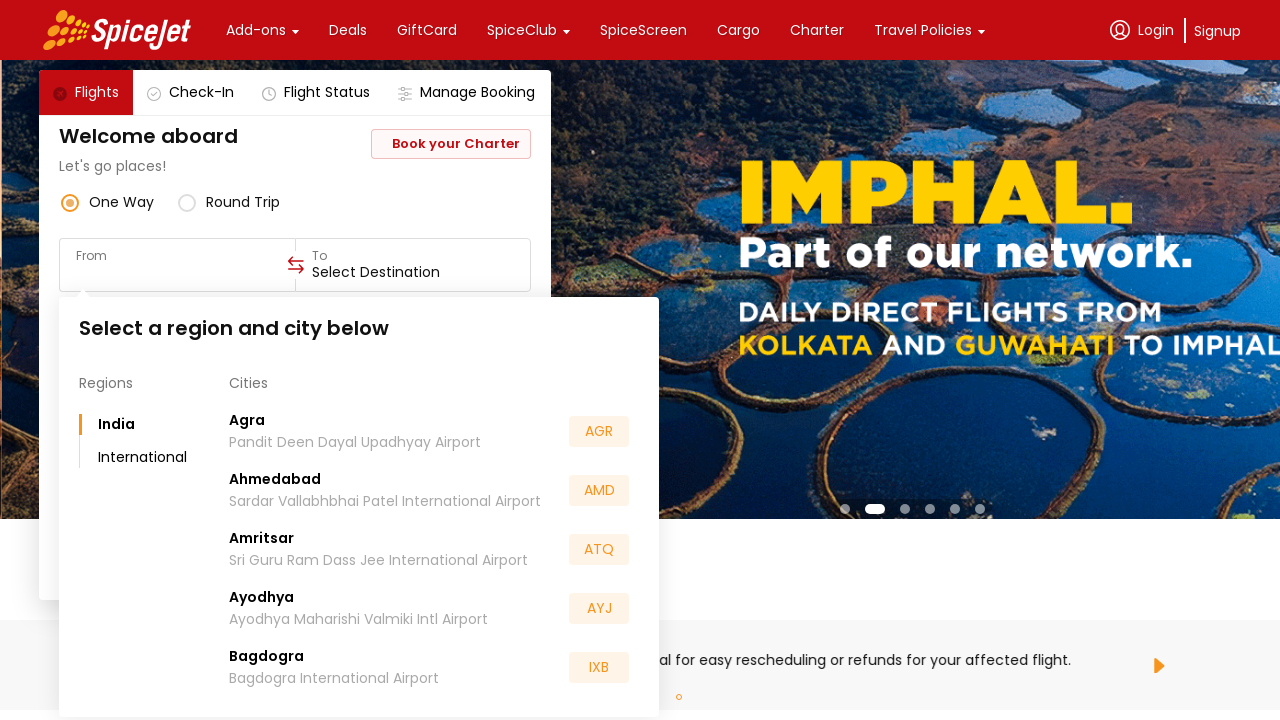

Retrieved Bangalore (BLR) city option text
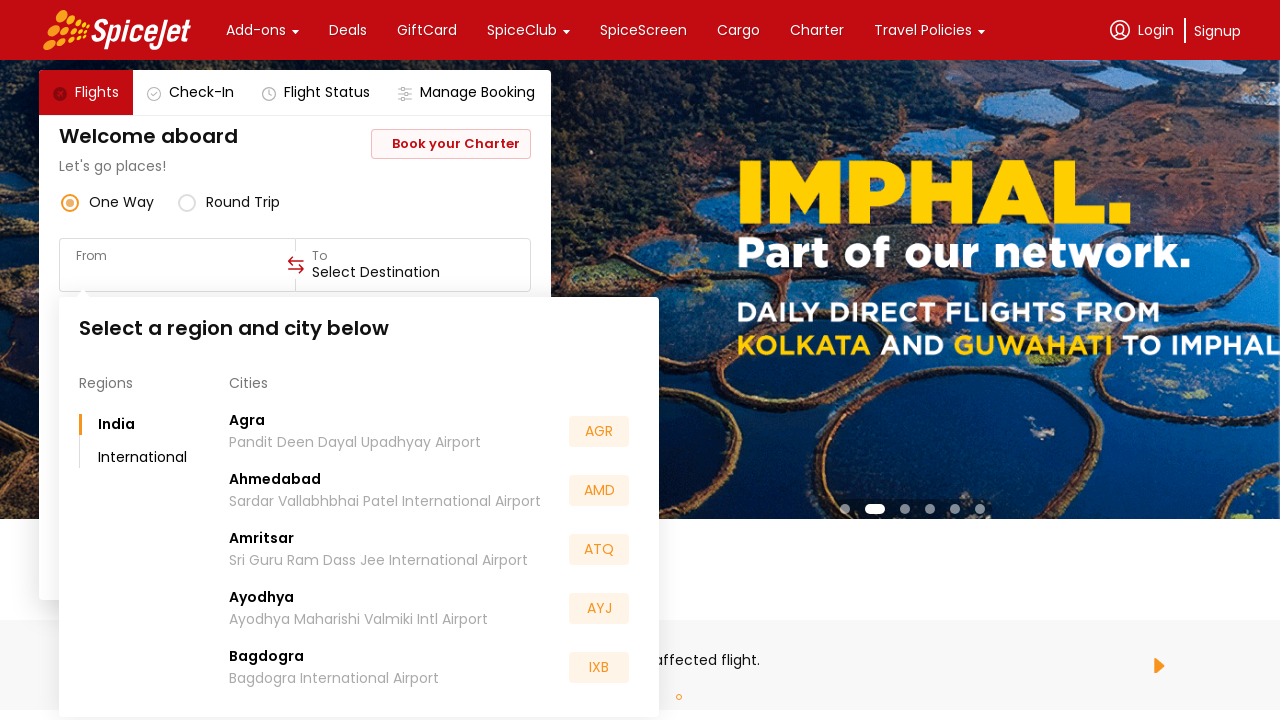

Clicked on Bangalore (BLR) to select as departure city at (599, 552) on xpath=//div[contains(text(),'BLR')]
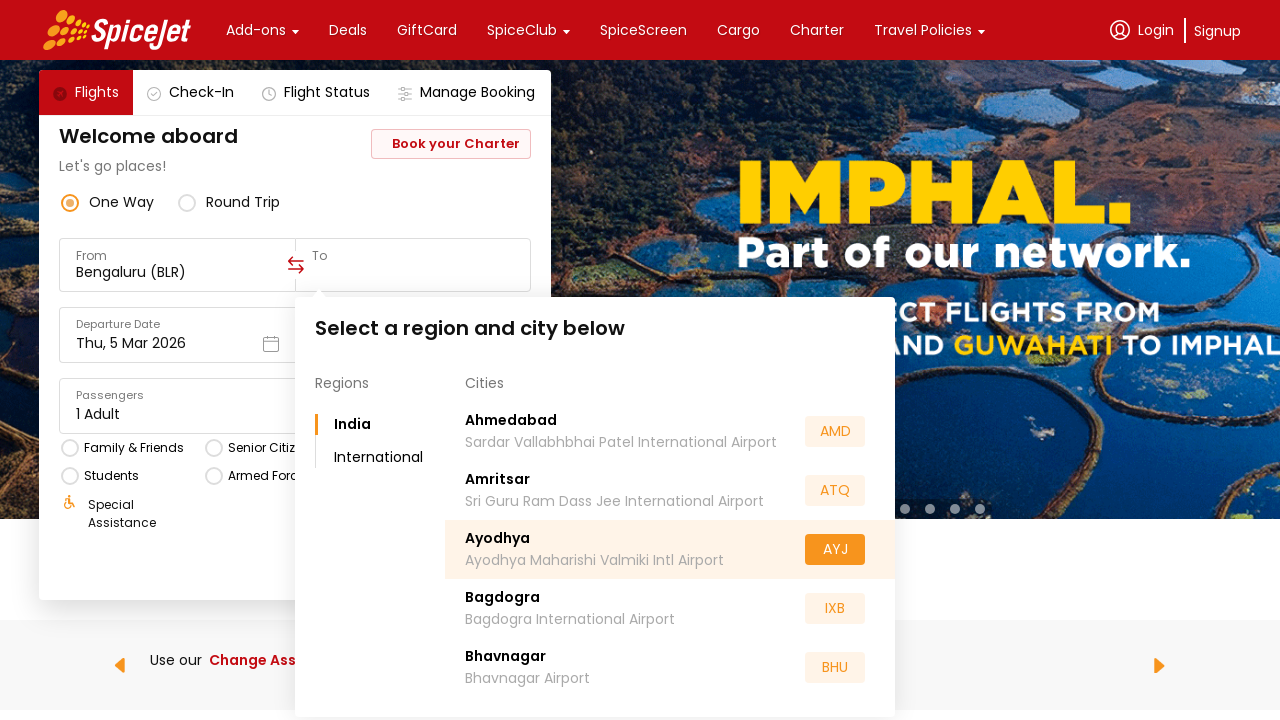

Waited 2 seconds after selecting departure city
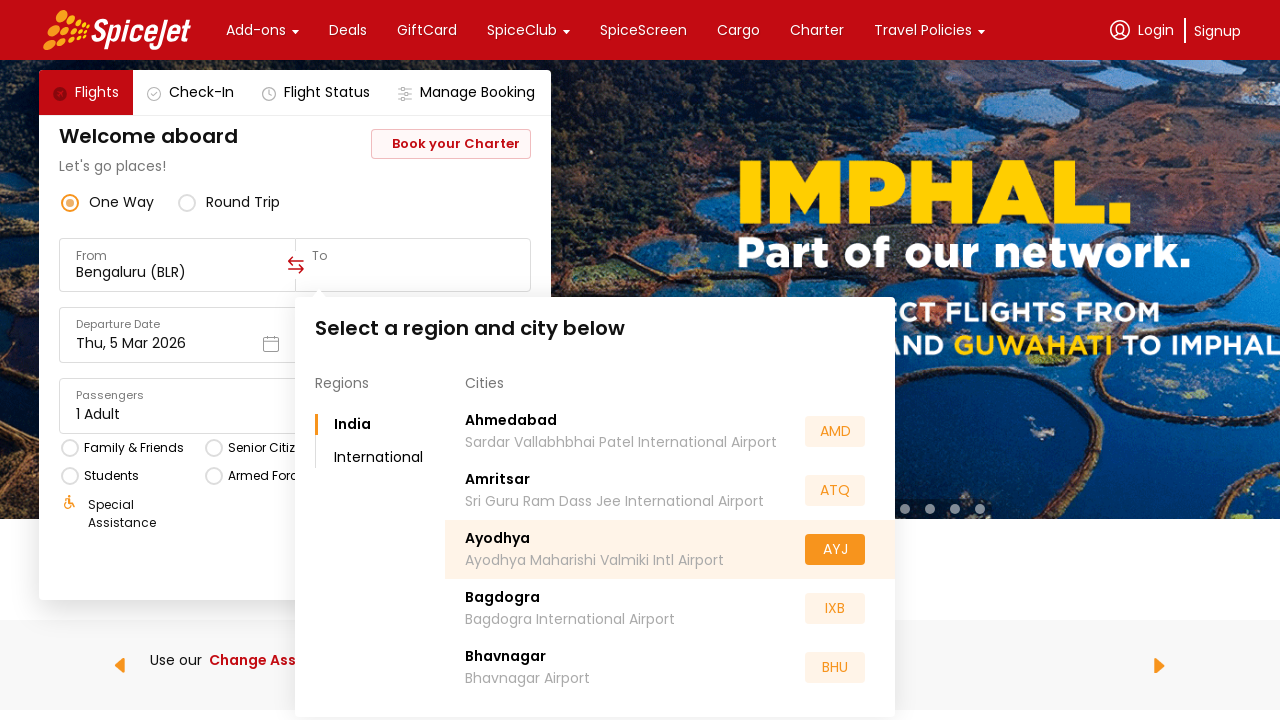

Retrieved Chennai (MAA) city option text
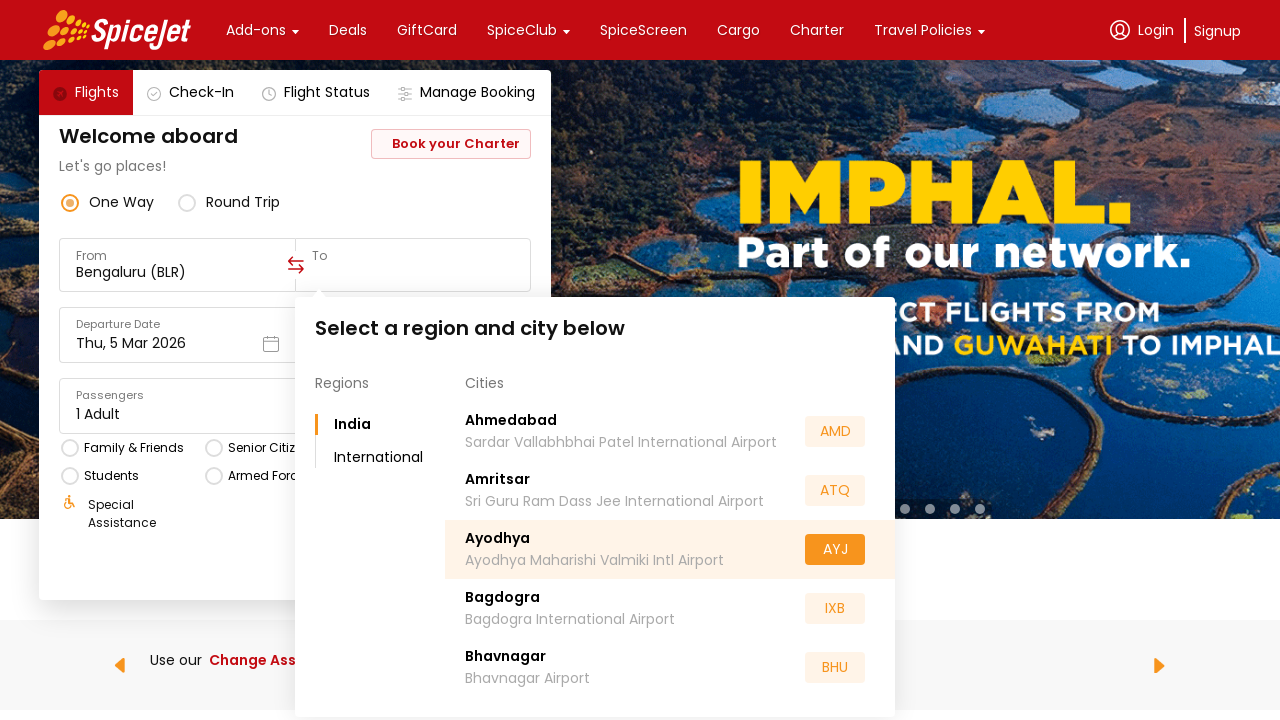

Clicked on Chennai (MAA) to select as arrival city at (835, 552) on xpath=//div[contains(text(),'MAA')]
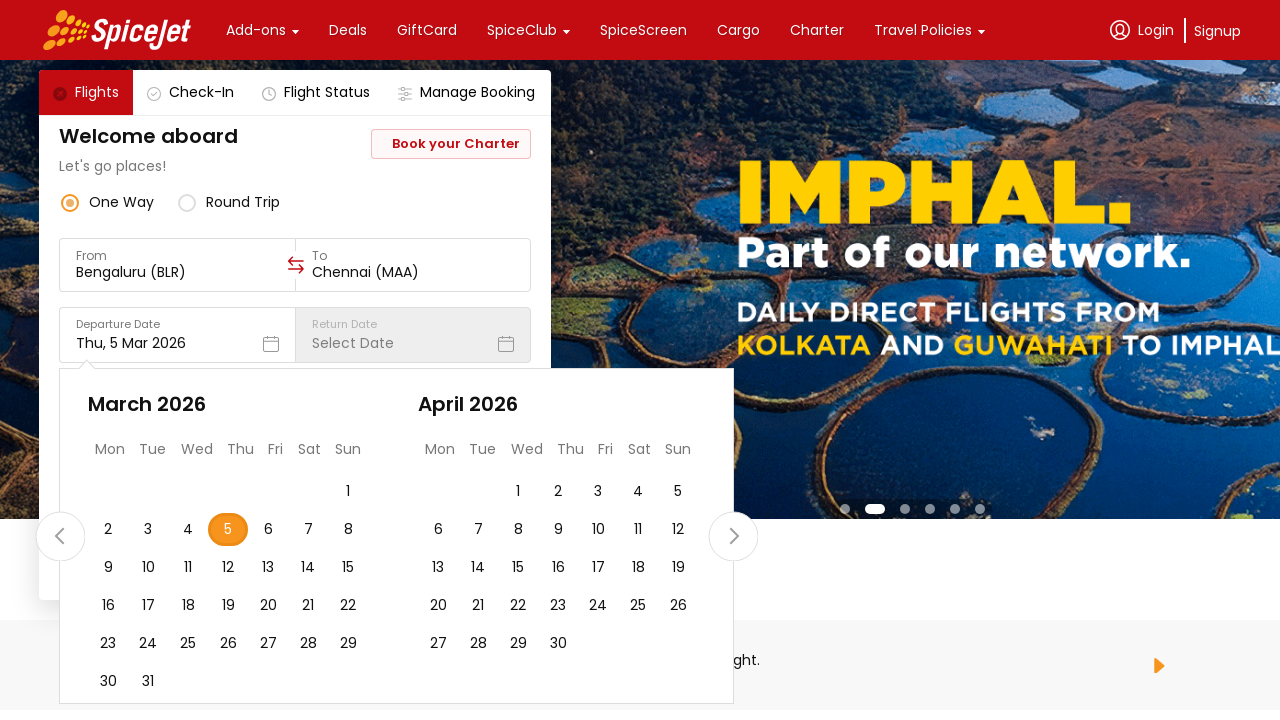

Waited 2 seconds after selecting arrival city
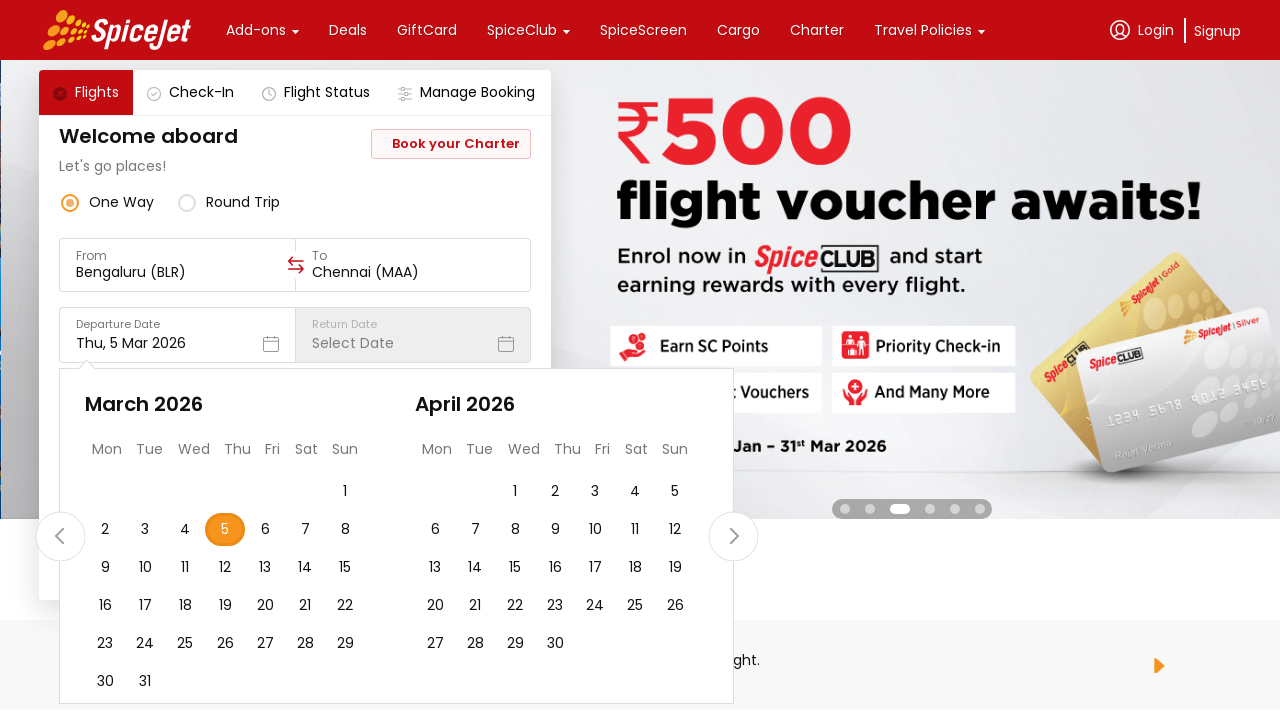

Clicked on date selection field at (225, 530) on xpath=//div[@class='css-1dbjc4n r-1awozwy r-16ru68a r-y47klf r-1loqt21 r-17b3b9k
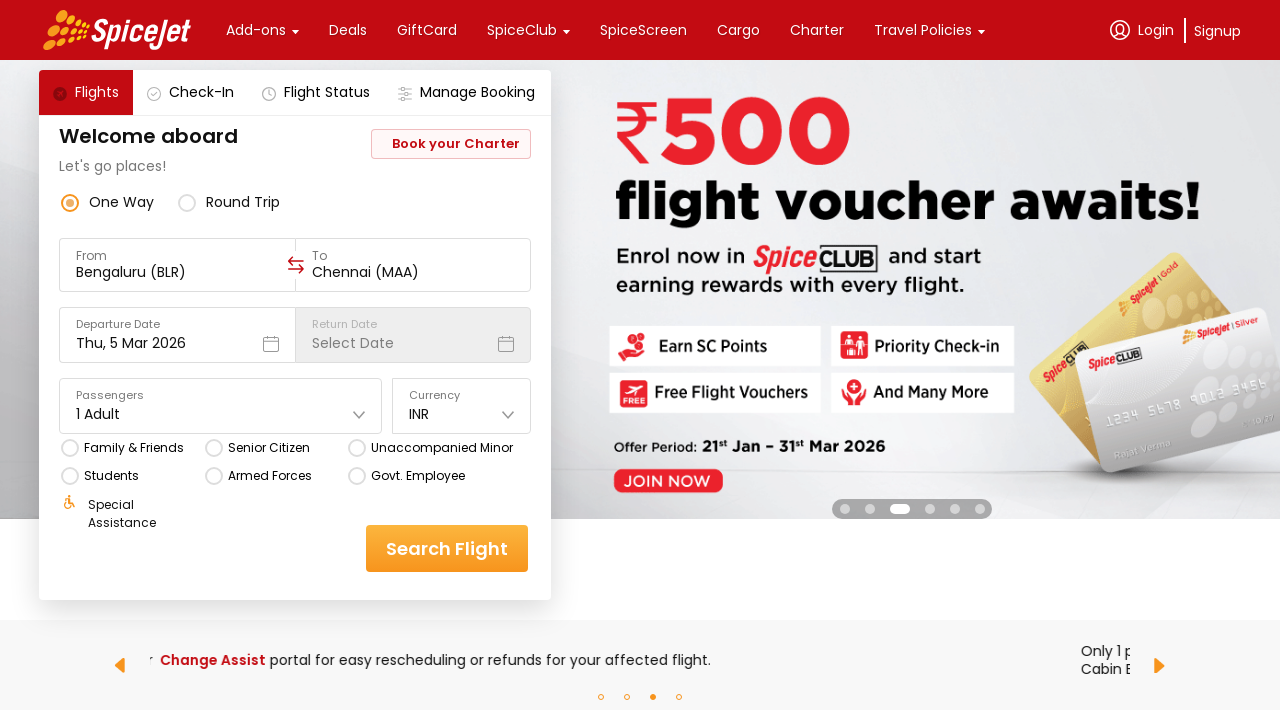

Waited 2 seconds for date picker to load
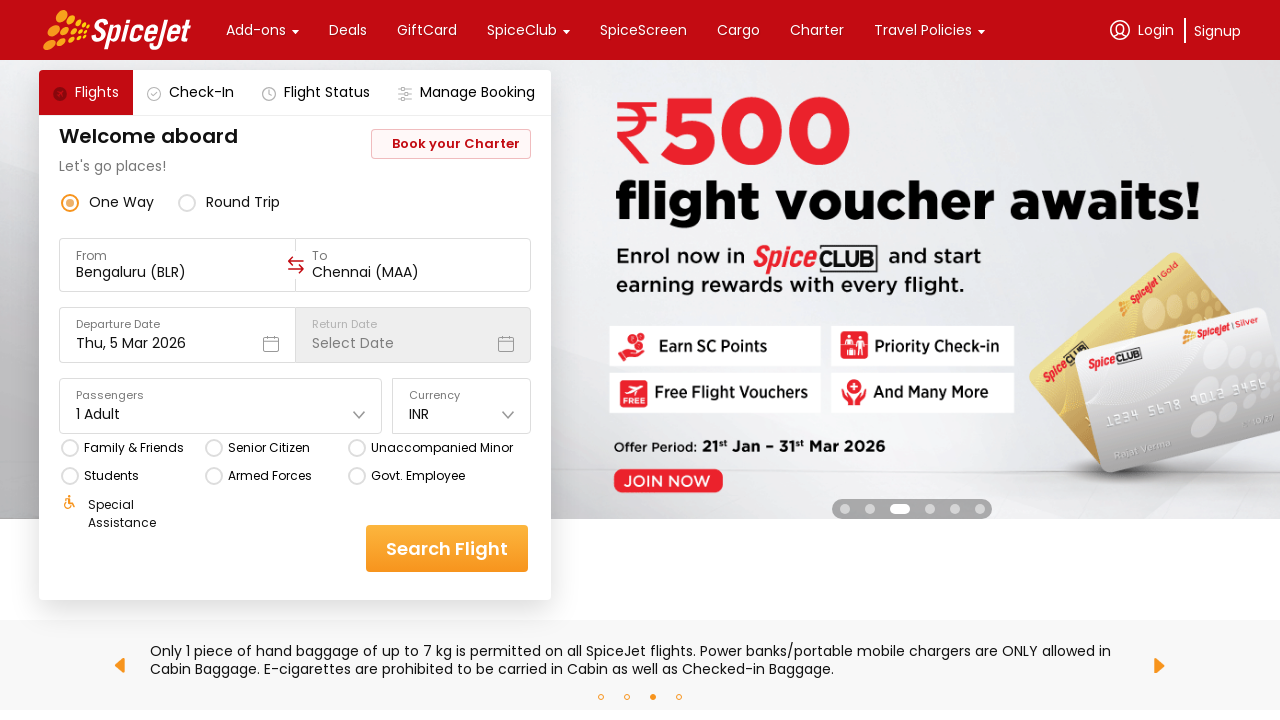

Clicked on travelers selection field at (221, 406) on xpath=//div[@data-testid='home-page-travellers']
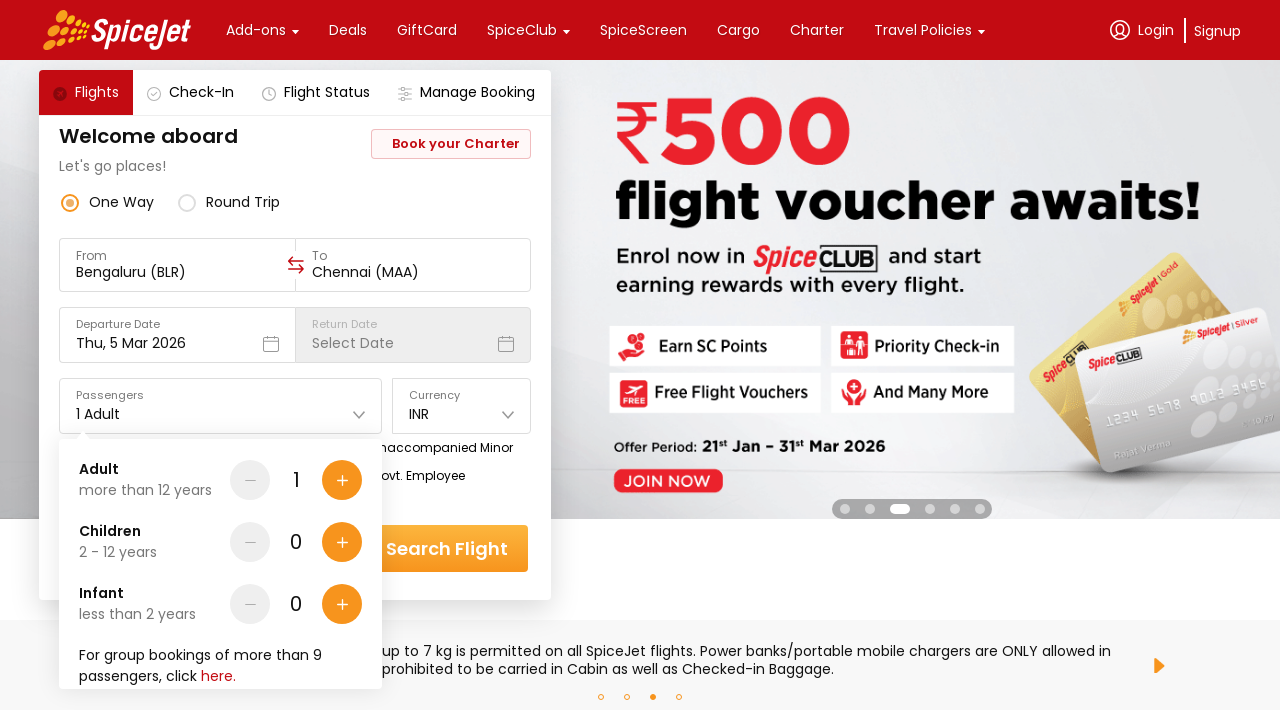

Waited 2 seconds for travelers dropdown to load
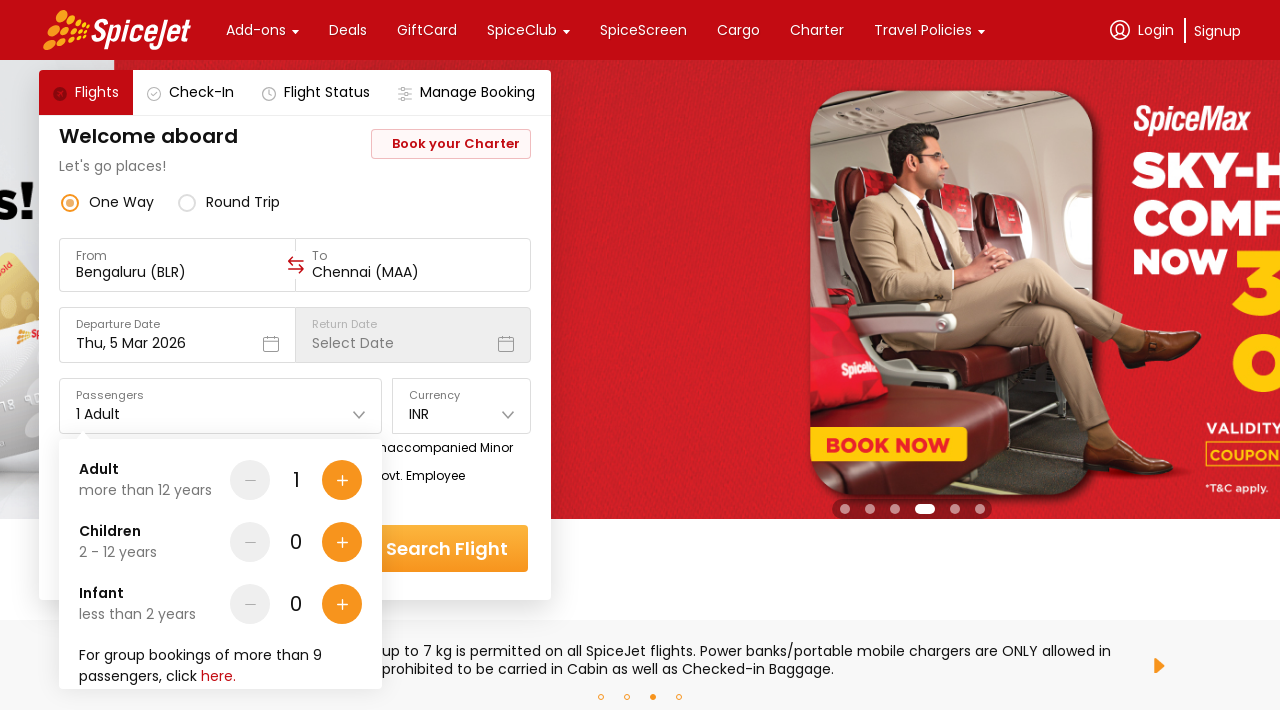

Clicked add adult button (iteration 1 of 4) at (342, 480) on xpath=//div[@data-testid='Adult-testID-plus-one-cta']
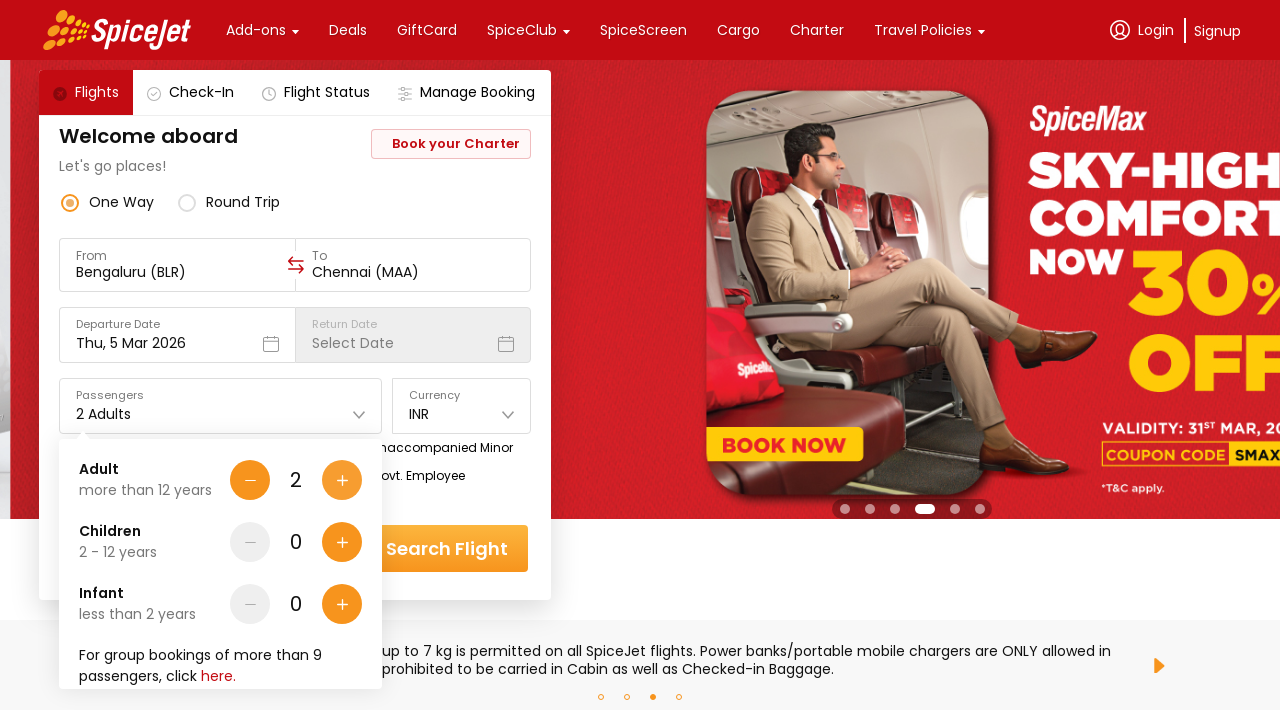

Clicked add adult button (iteration 2 of 4) at (342, 480) on xpath=//div[@data-testid='Adult-testID-plus-one-cta']
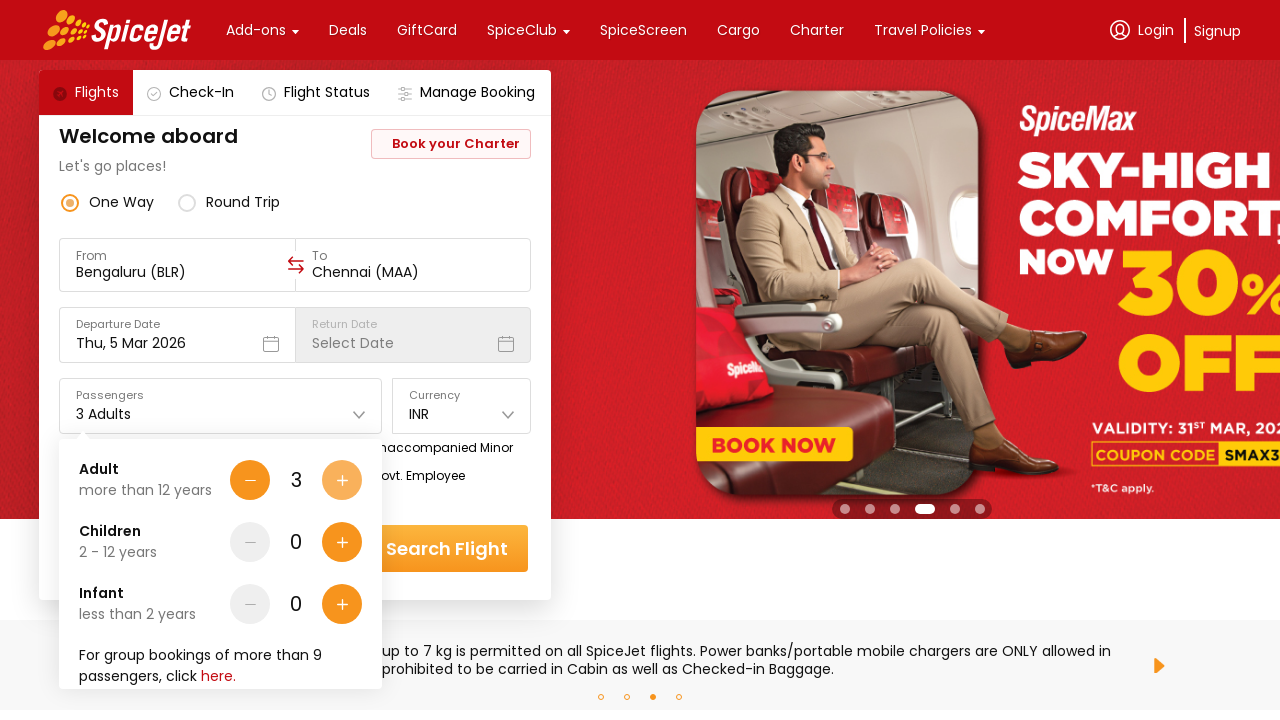

Clicked add adult button (iteration 3 of 4) at (342, 480) on xpath=//div[@data-testid='Adult-testID-plus-one-cta']
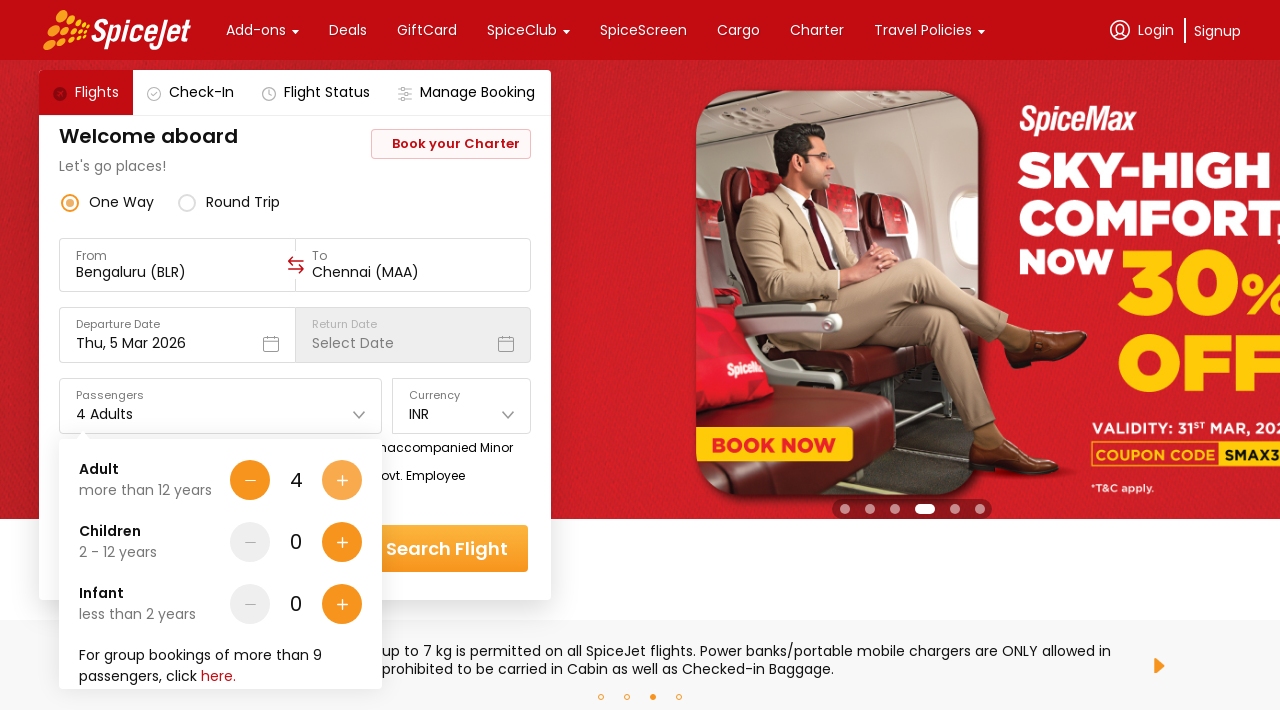

Clicked add adult button (iteration 4 of 4) at (342, 480) on xpath=//div[@data-testid='Adult-testID-plus-one-cta']
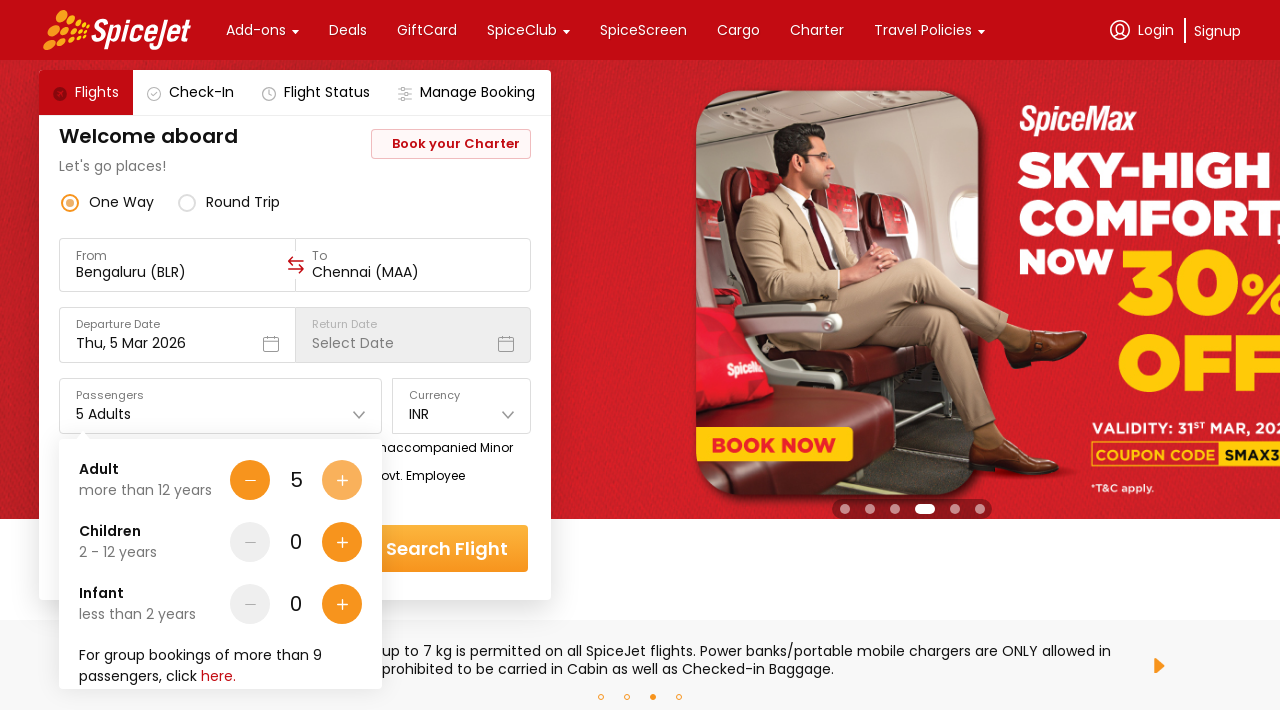

Clicked search flights button to initiate flight search at (447, 548) on xpath=//div[@data-testid='home-page-flight-cta']
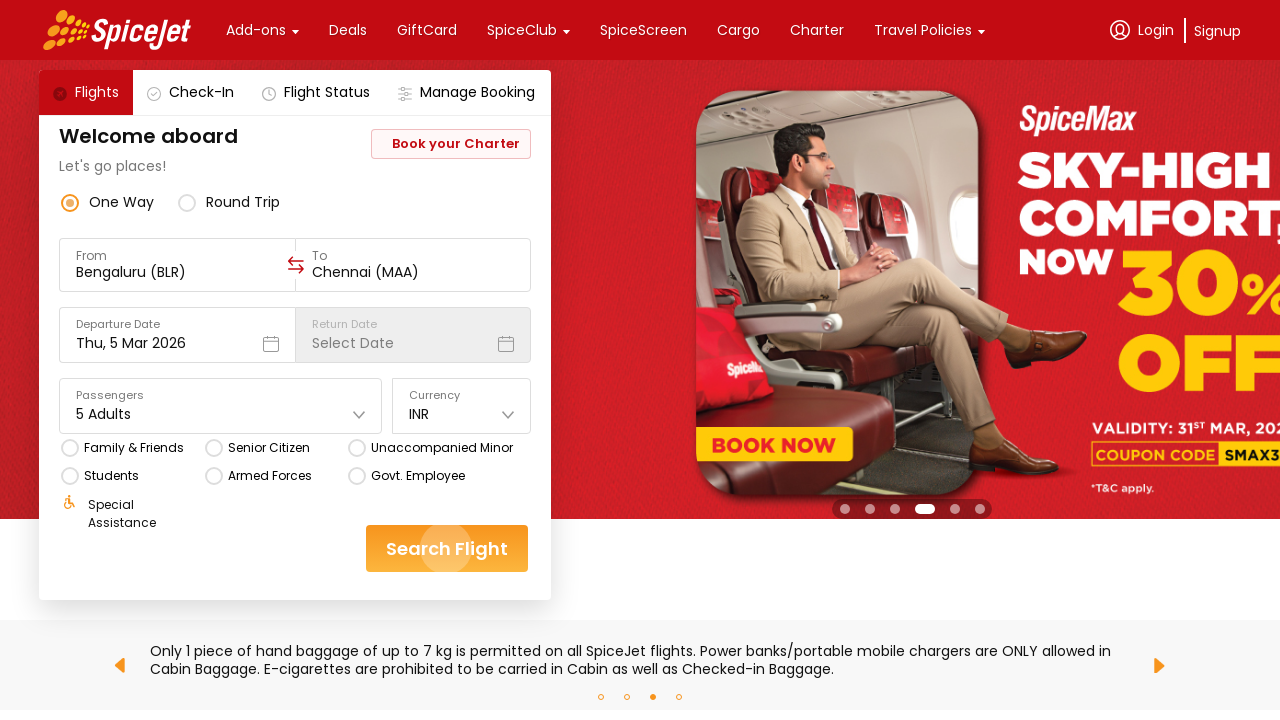

Retrieved passenger count from travelers field
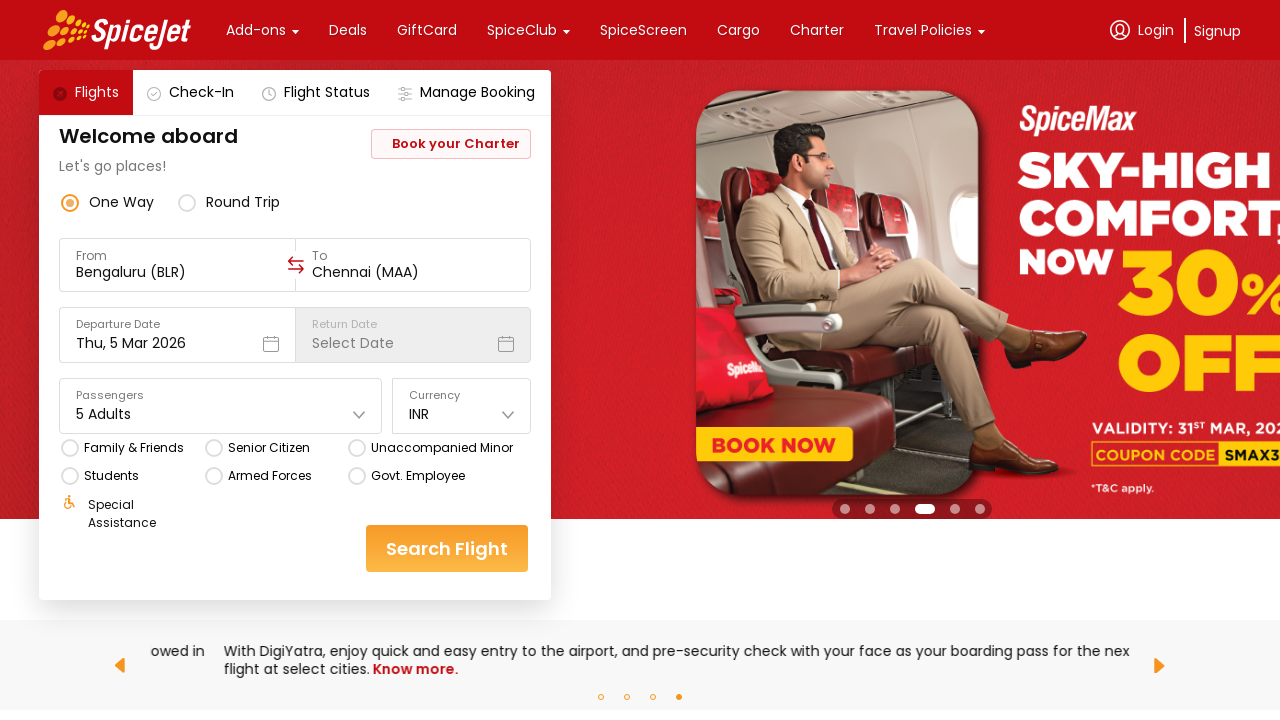

Verified passenger count is '5 Adults' - assertion passed
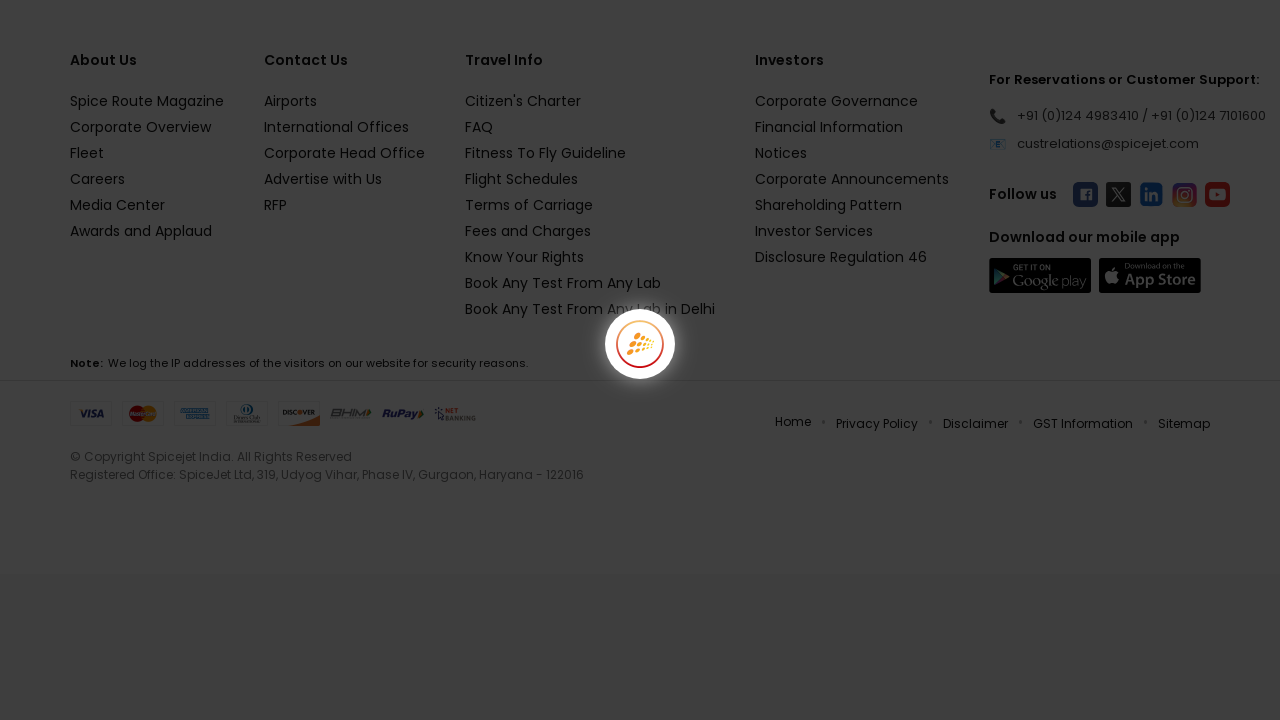

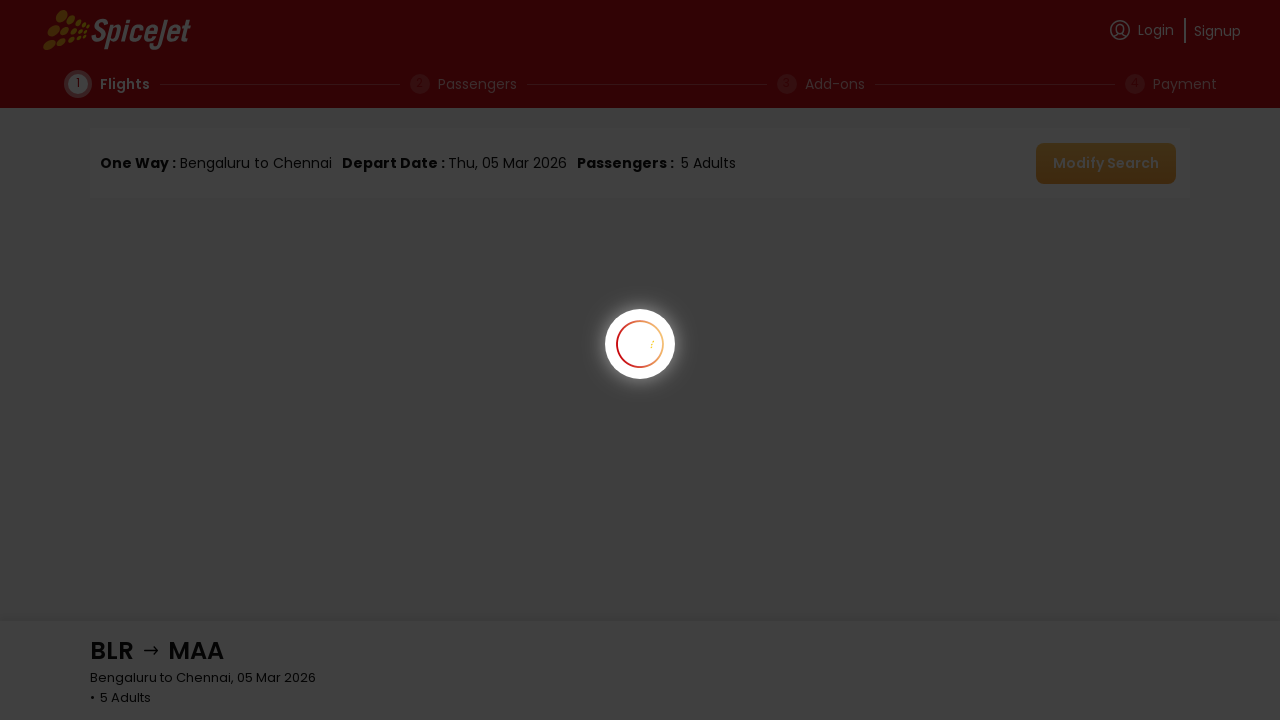